Tests e-commerce shopping cart functionality by adding multiple vegetables (Brocolli, Cucumber, Tomato, Onion) to cart, proceeding to checkout, and applying a promo code to verify discount functionality.

Starting URL: https://rahulshettyacademy.com/seleniumPractise/

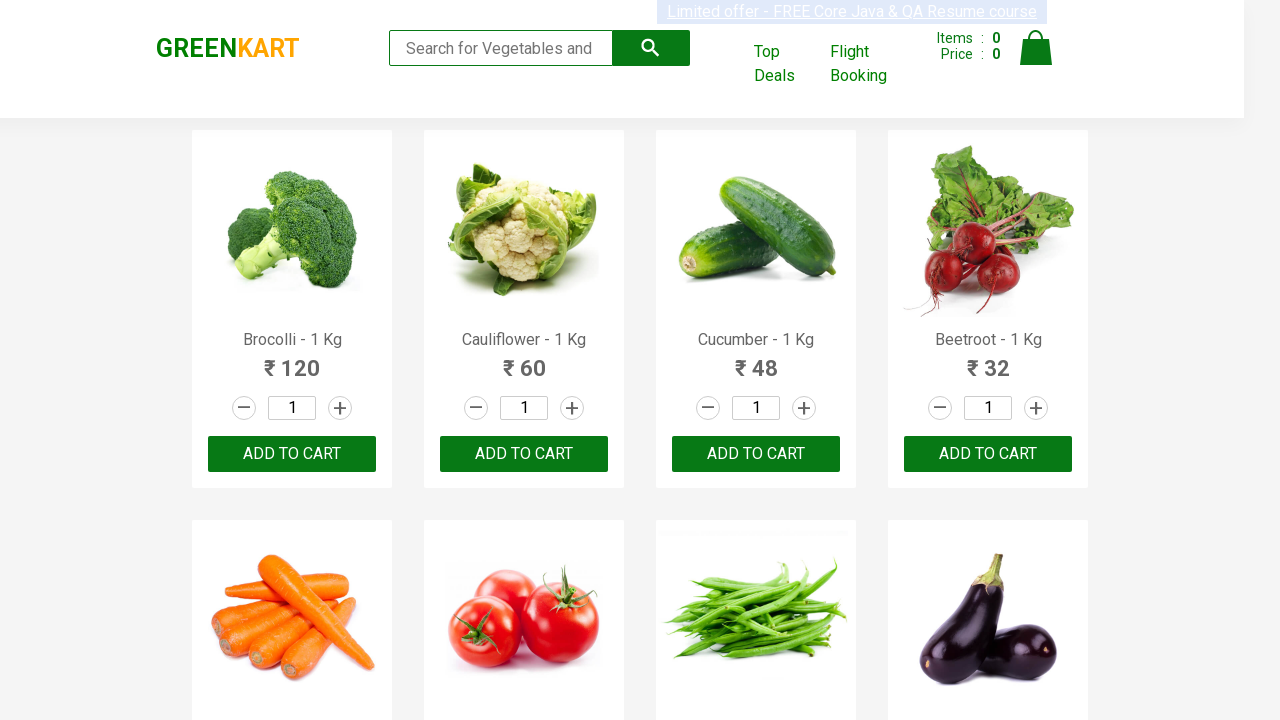

Waited for product list to load
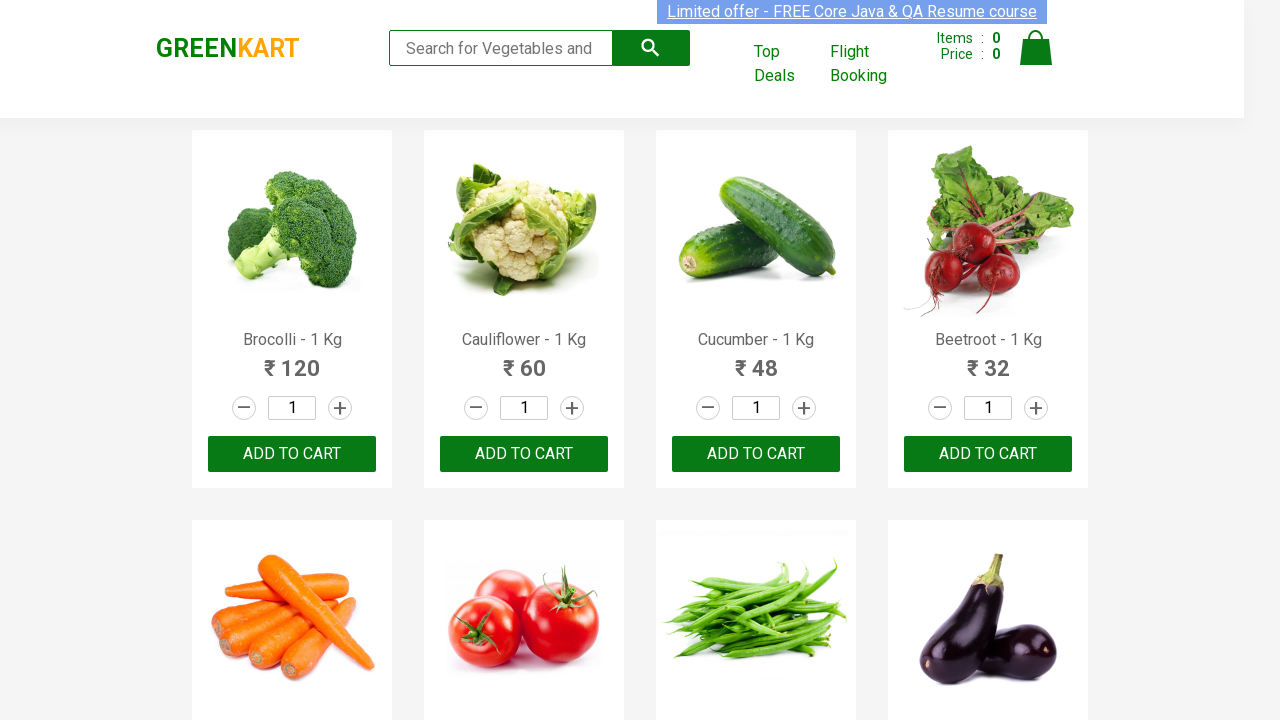

Retrieved all product elements from the page
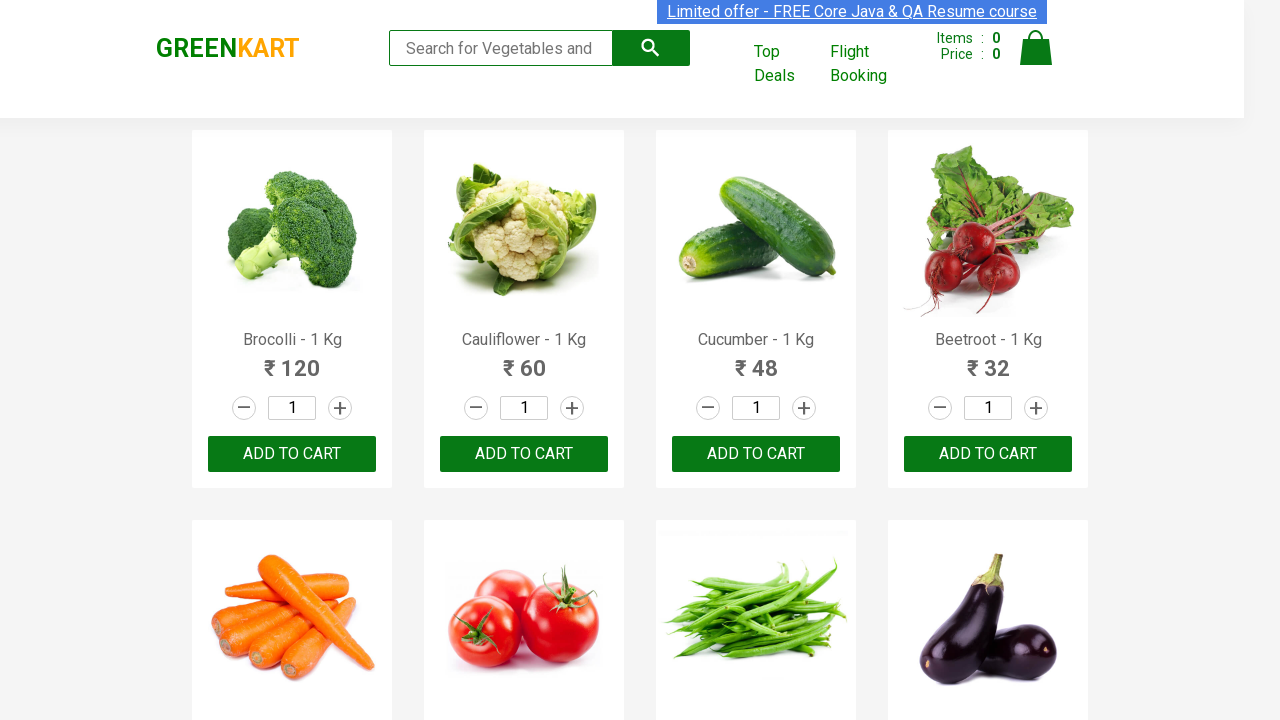

Added 'Brocolli' to cart at (292, 454) on div.product-action button >> nth=0
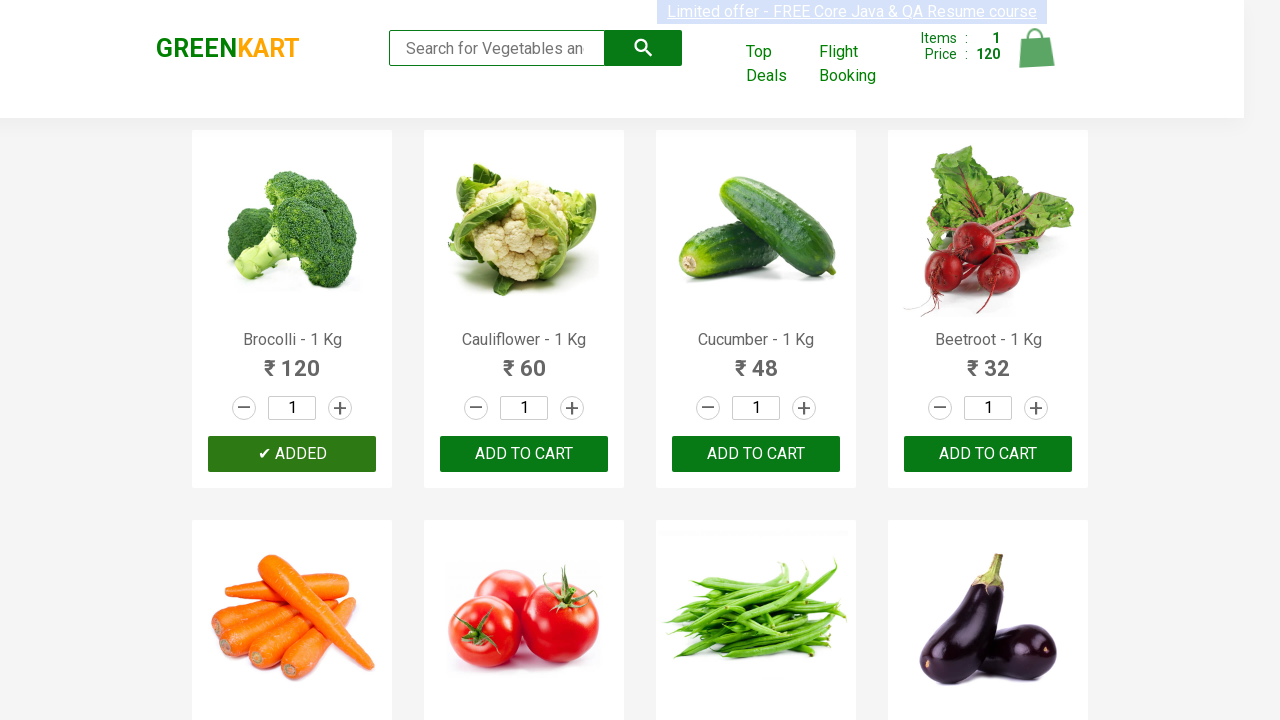

Added 'Cucumber' to cart at (756, 454) on div.product-action button >> nth=2
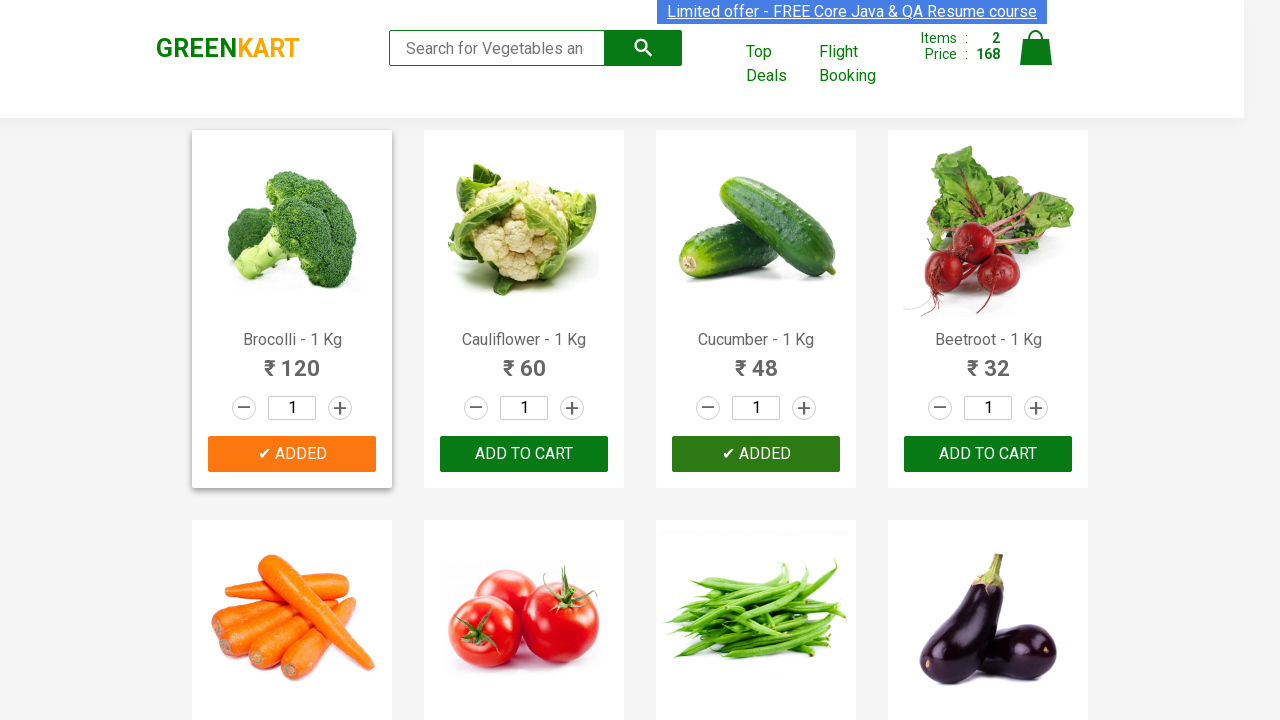

Added 'Tomato' to cart at (524, 360) on div.product-action button >> nth=5
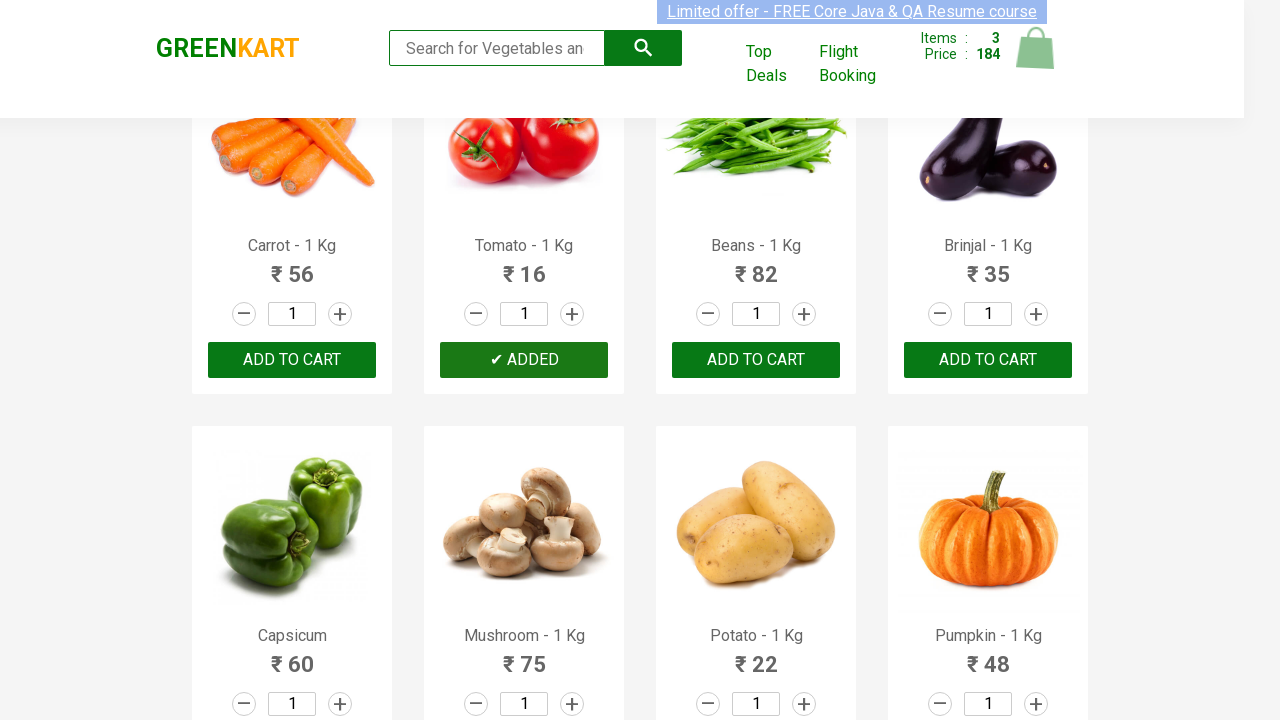

Added 'Onion' to cart at (524, 360) on div.product-action button >> nth=13
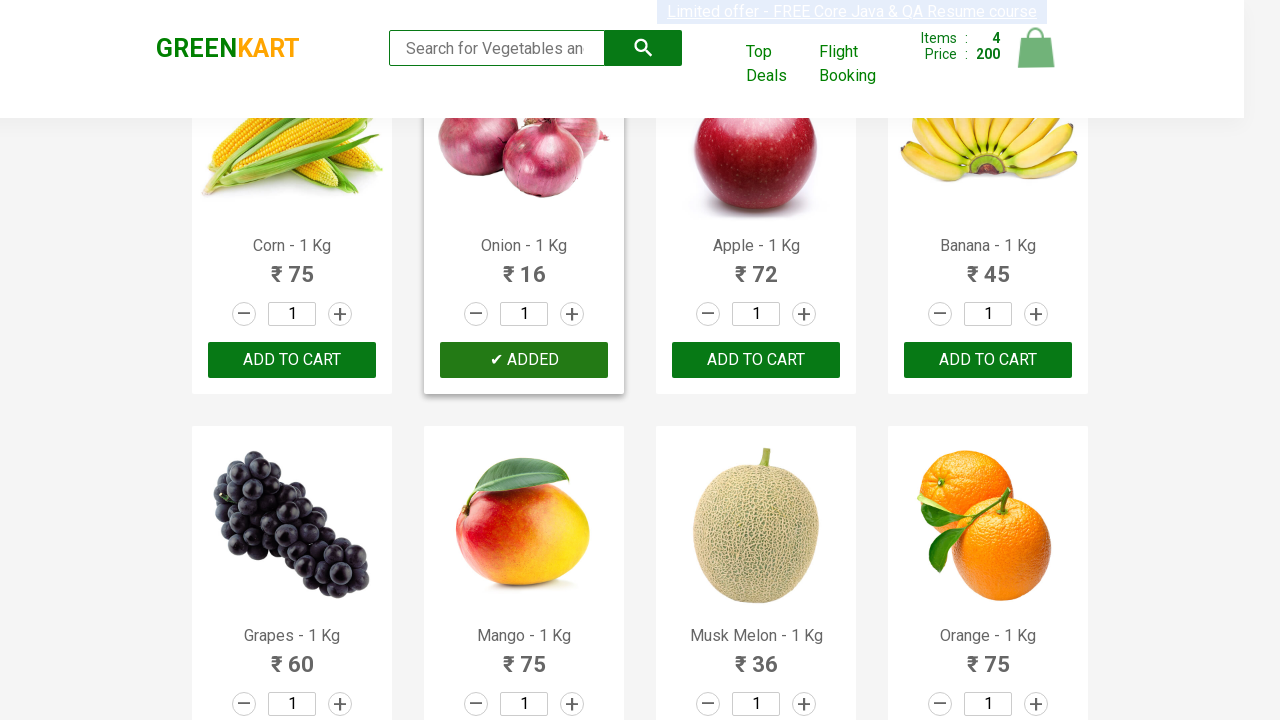

Clicked on cart icon to view cart at (1036, 48) on img[alt='Cart']
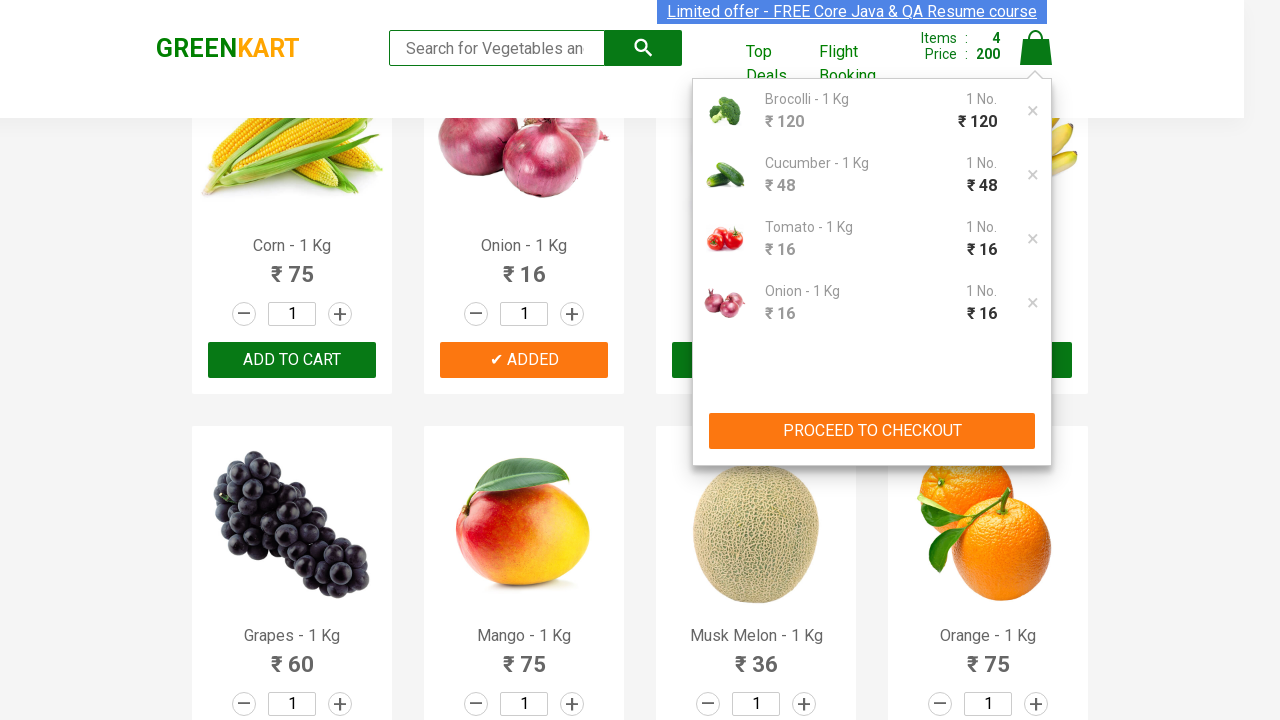

Clicked PROCEED TO CHECKOUT button at (872, 431) on xpath=//button[contains(text(),'PROCEED TO CHECKOUT')]
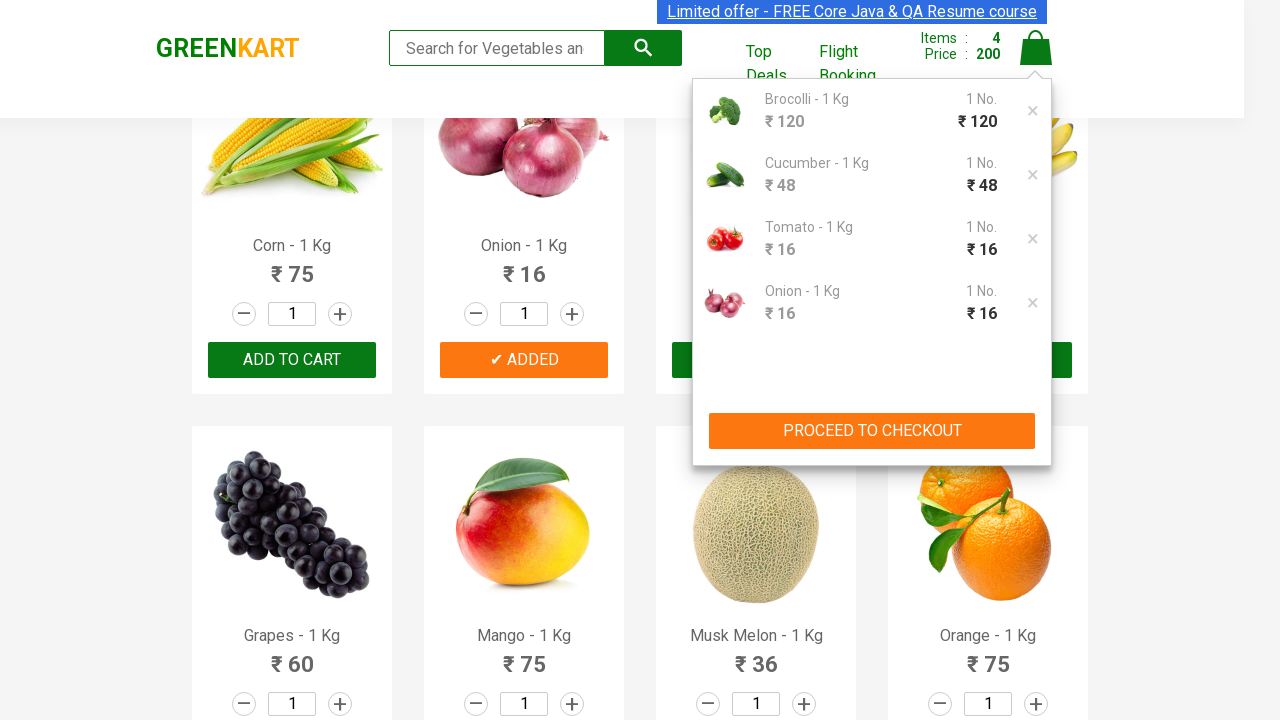

Promo code input field loaded
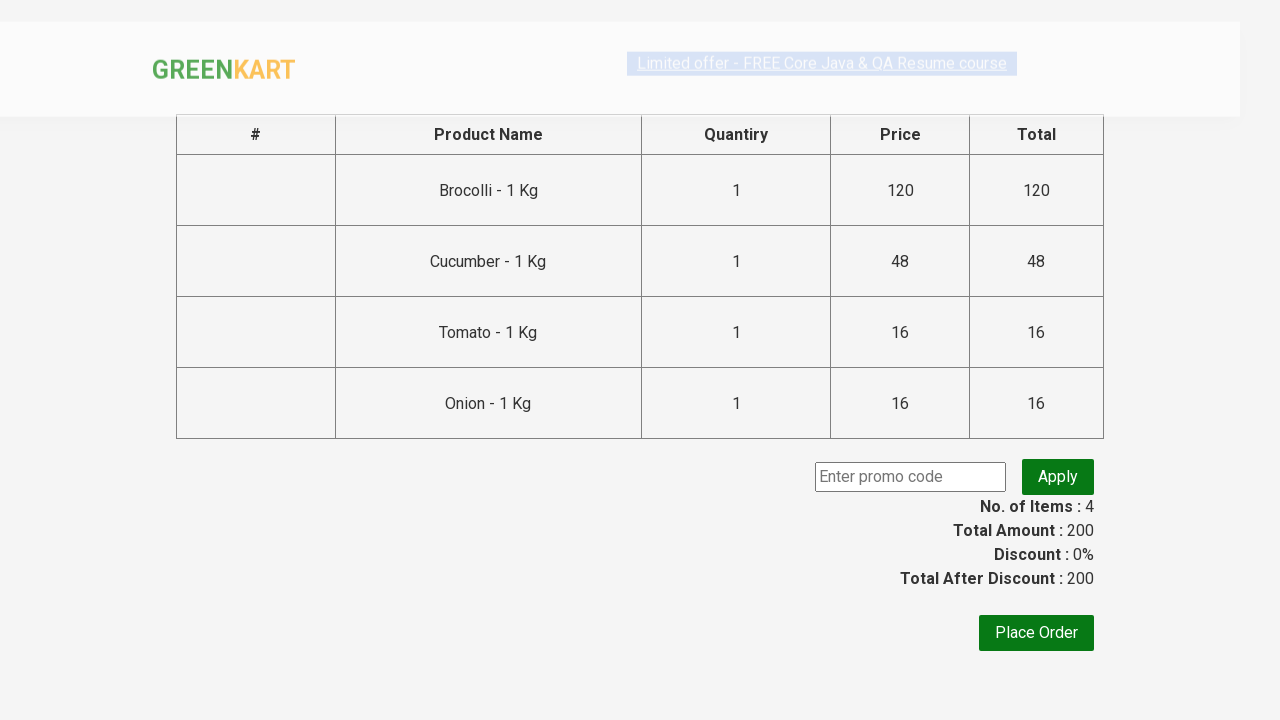

Entered promo code 'rahulshettyacademy' on input.promoCode
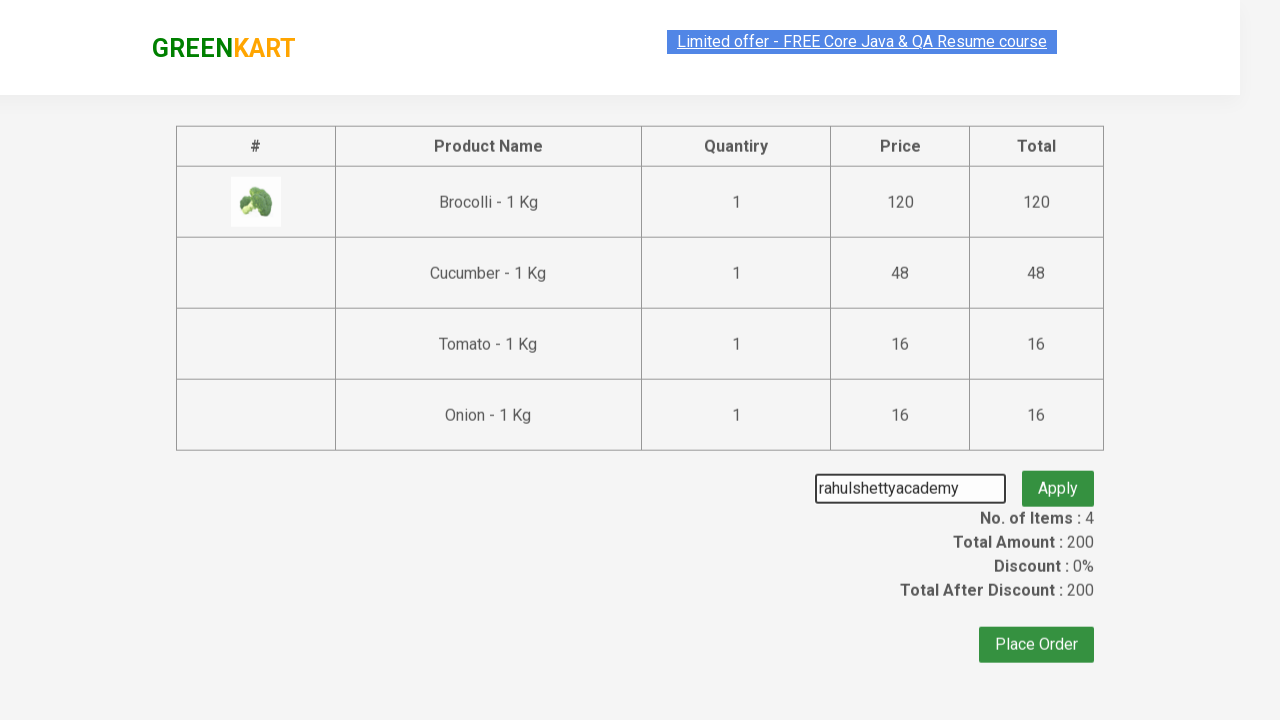

Clicked Apply button to apply promo code at (1058, 477) on button.promoBtn
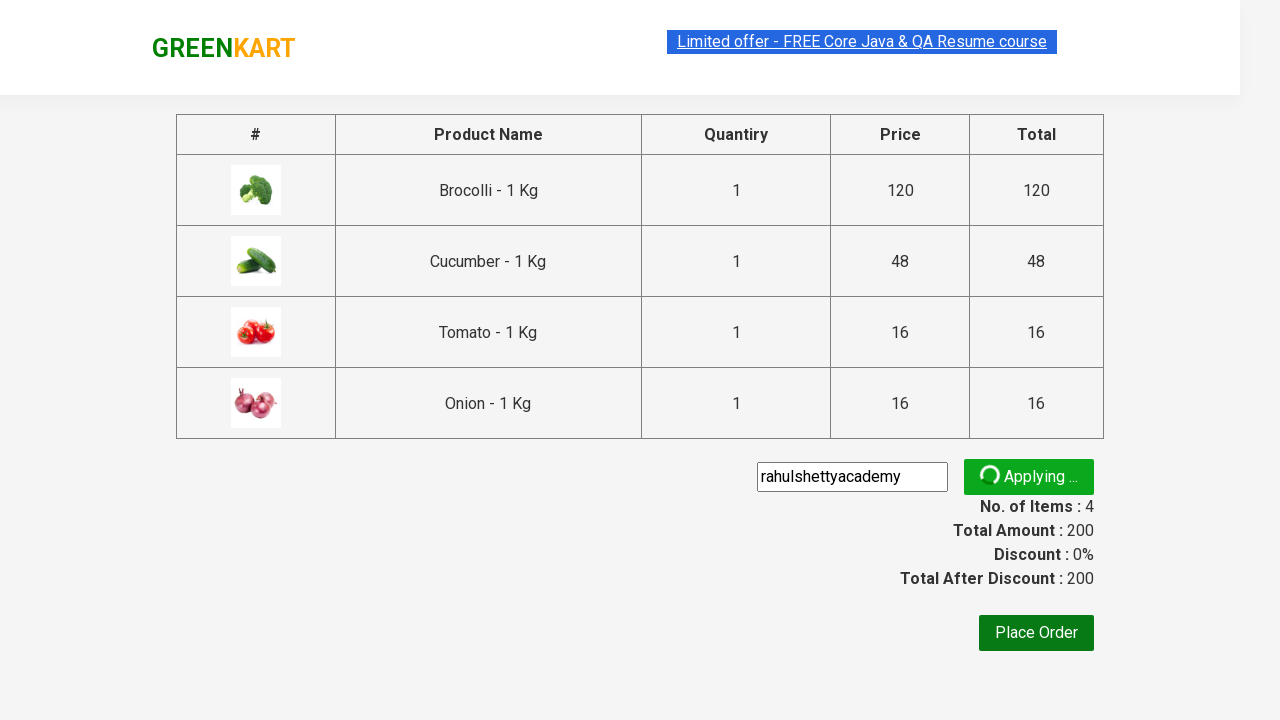

Promo code successfully applied - discount confirmed
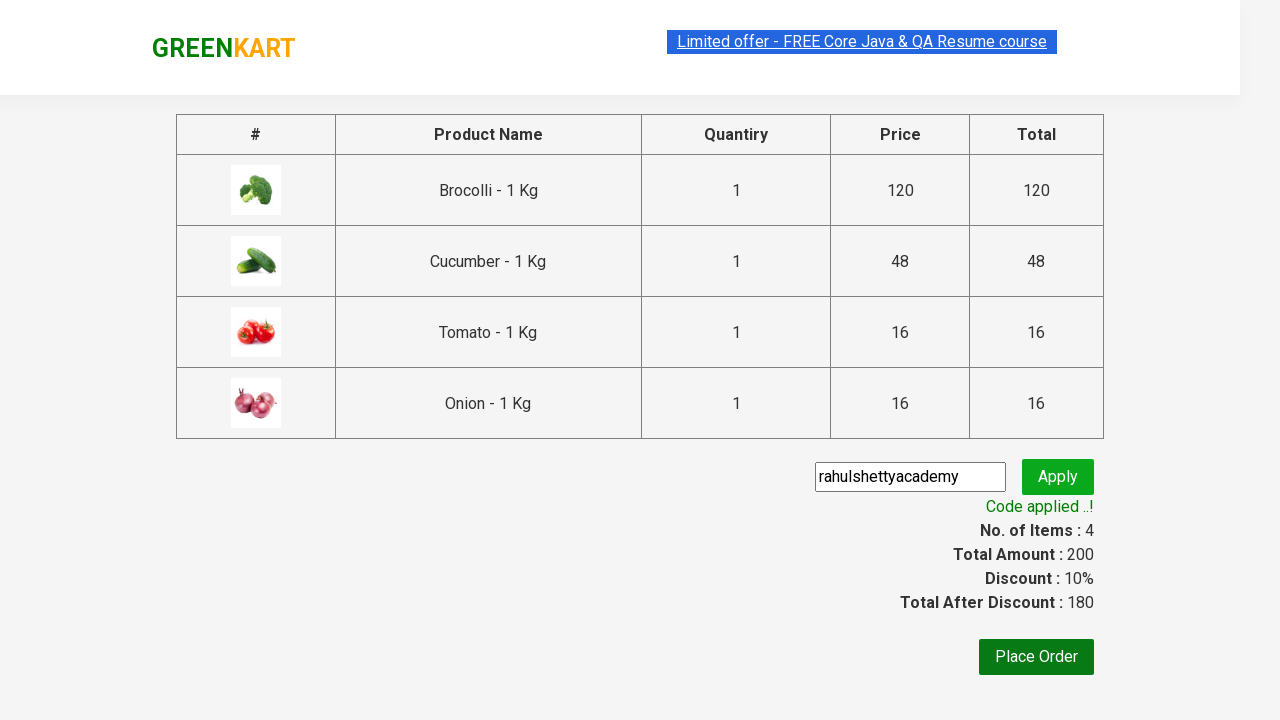

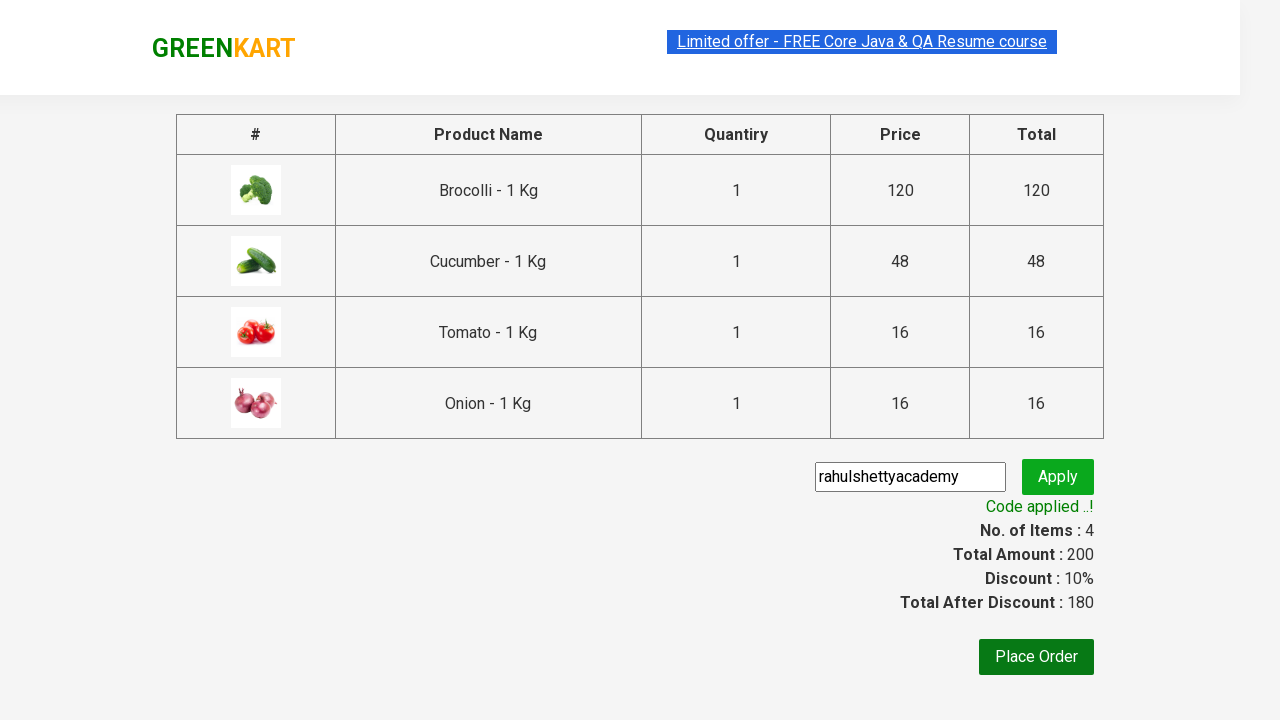